Launches a browser, maximizes the window, and navigates to the automationbykrishna.com website to verify the page loads successfully.

Starting URL: http://automationbykrishna.com/

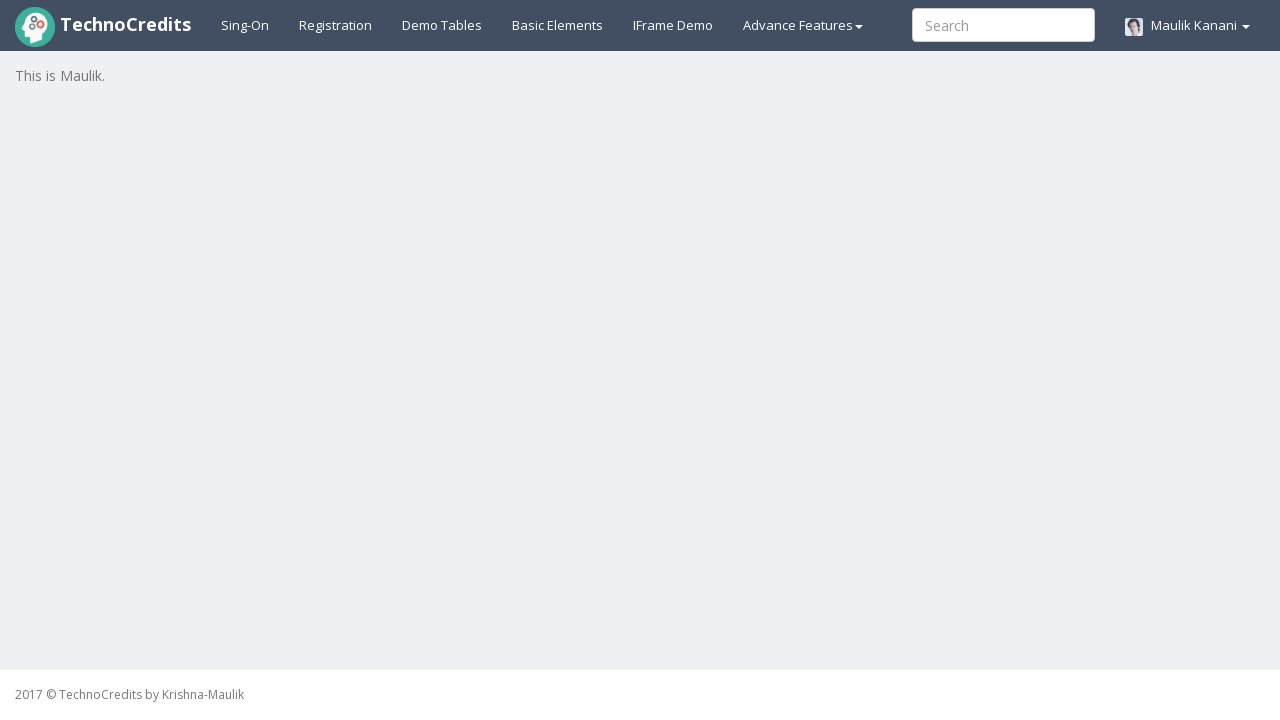

Set viewport to 1920x1080 (maximized window size)
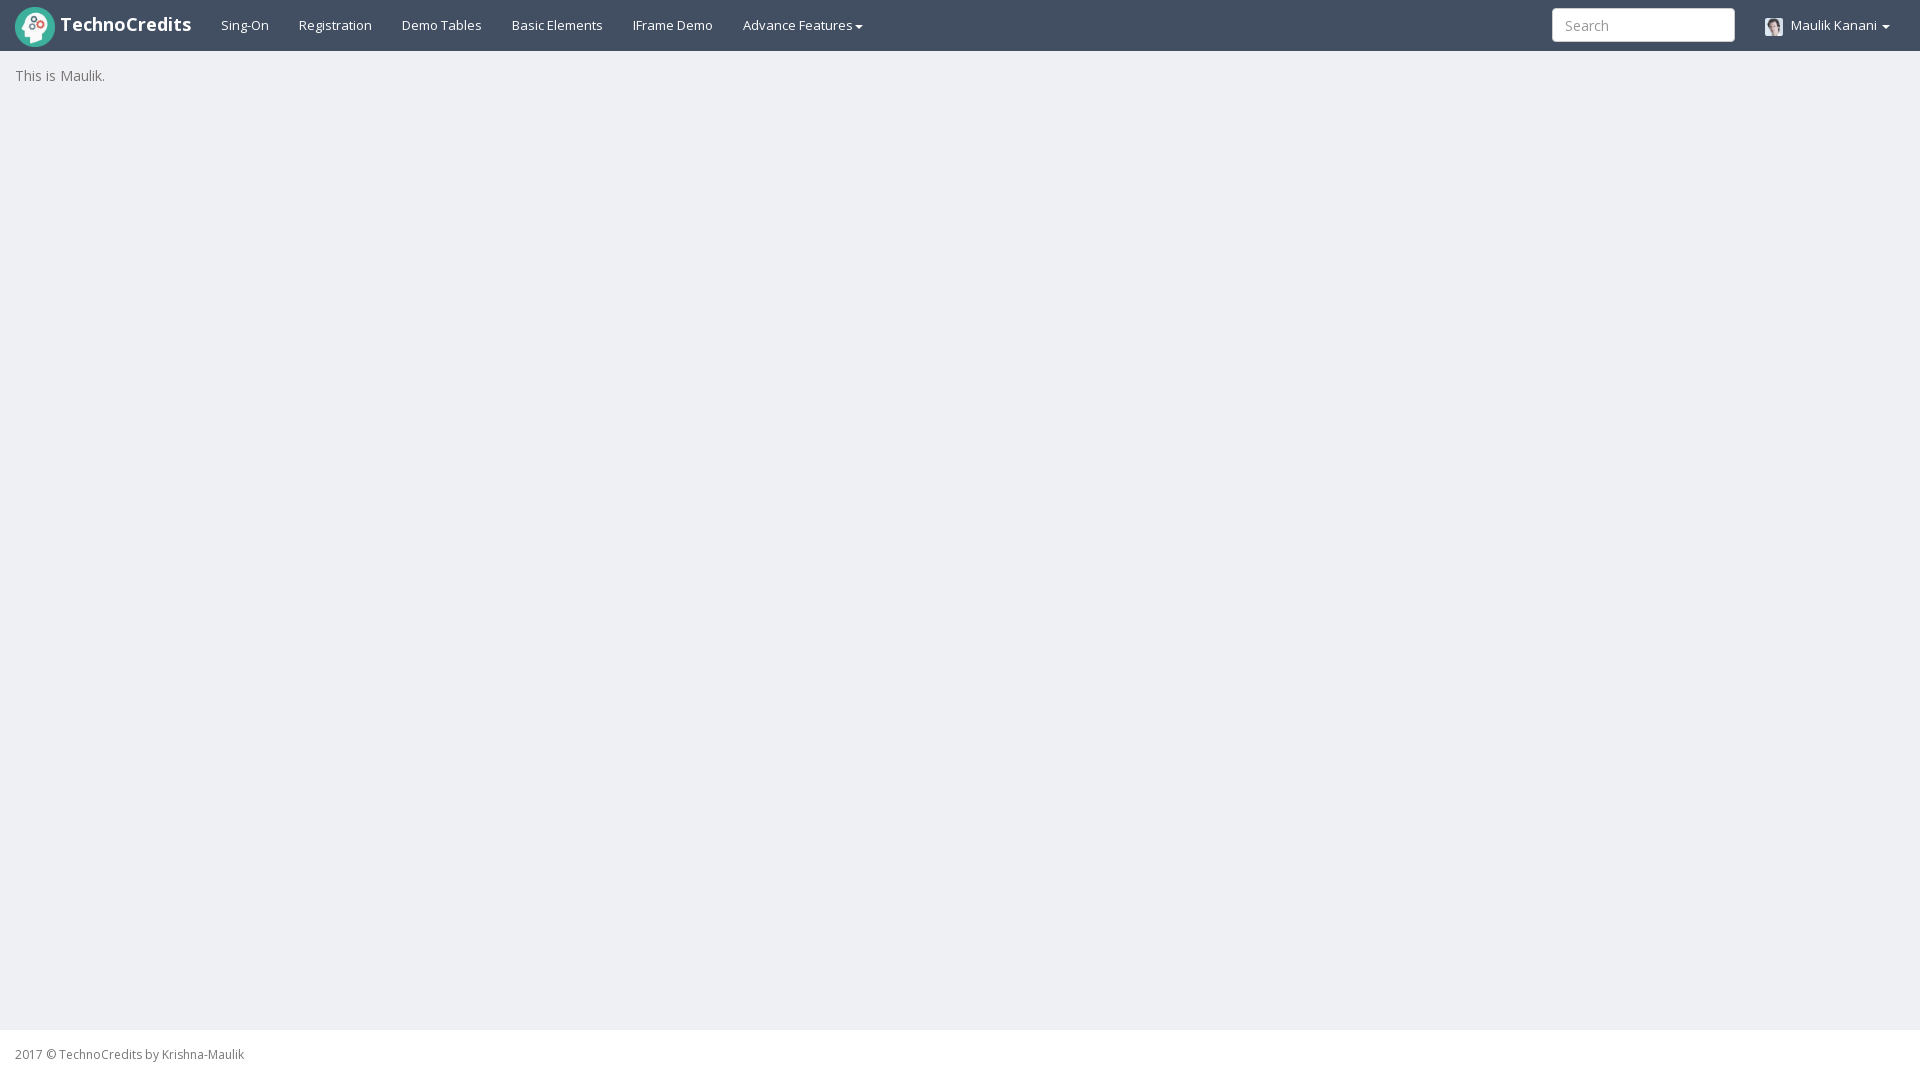

Page loaded successfully (domcontentloaded state reached)
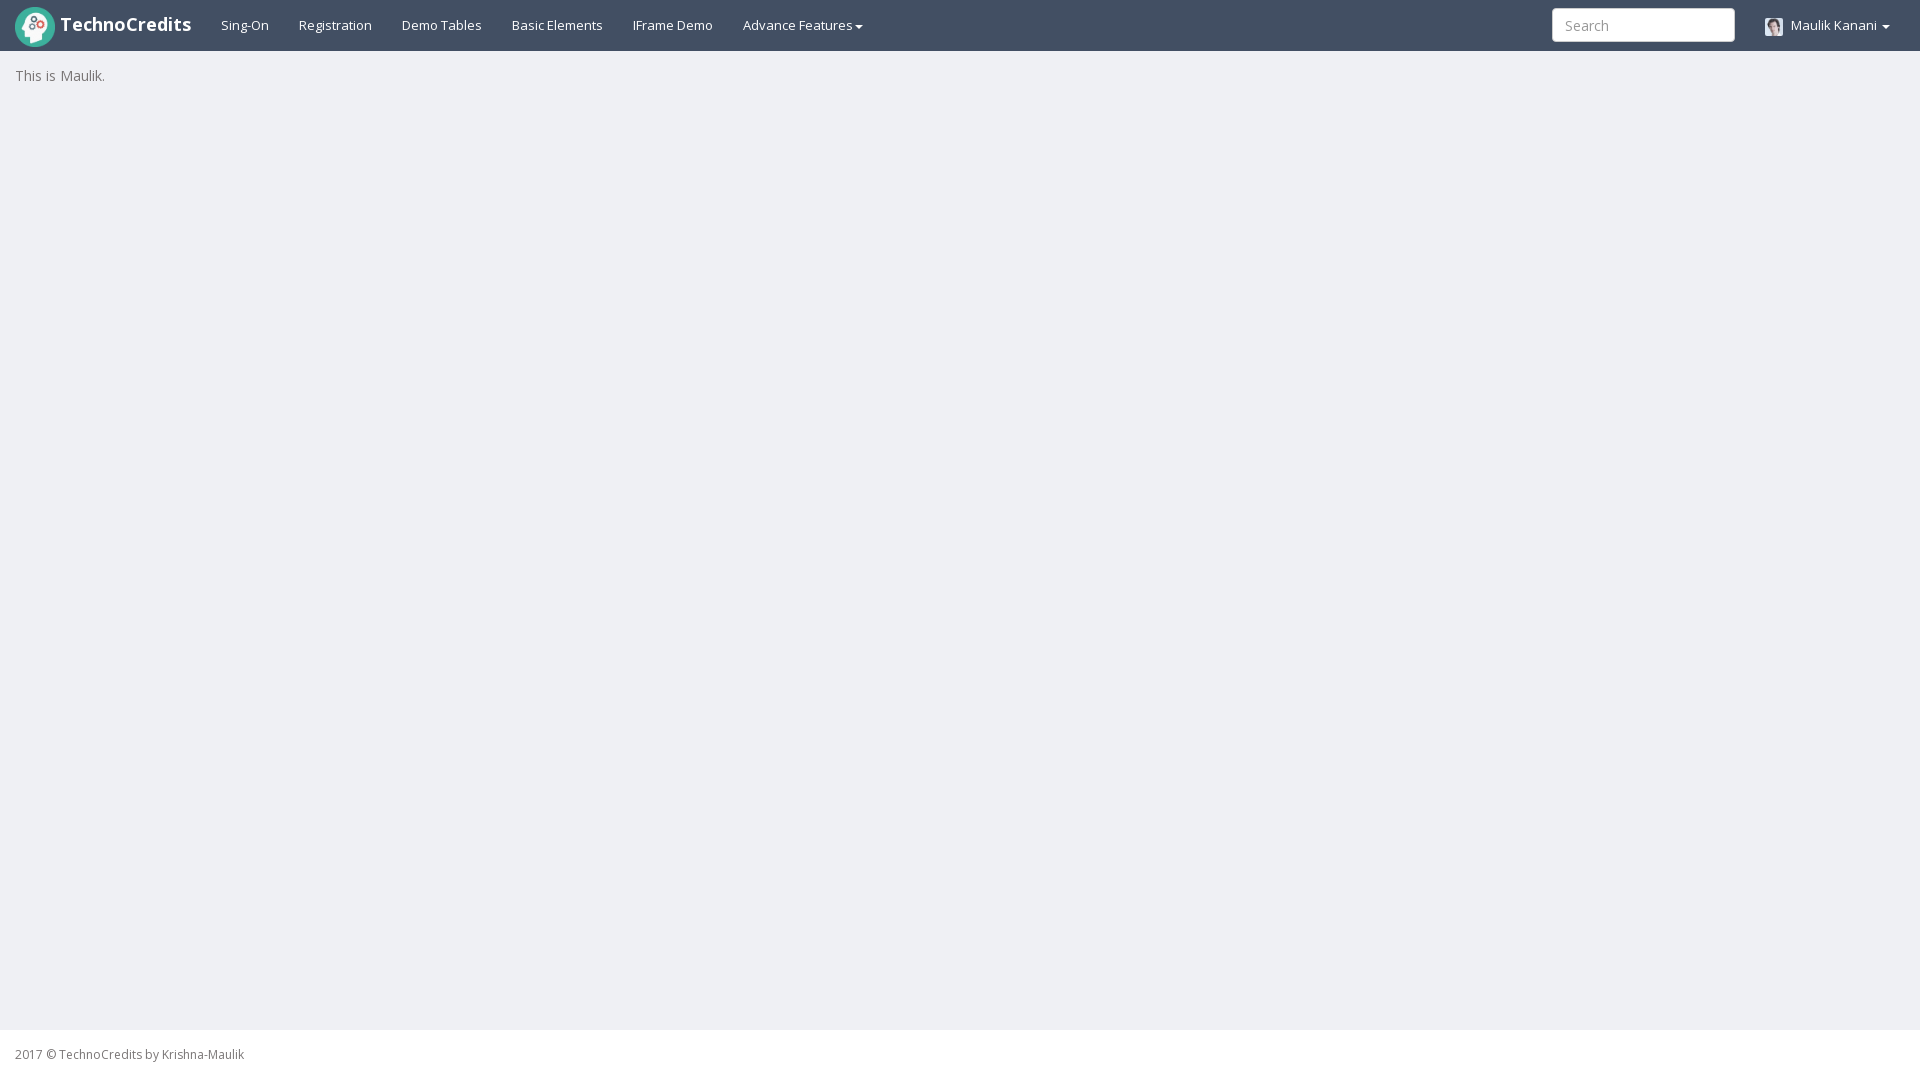

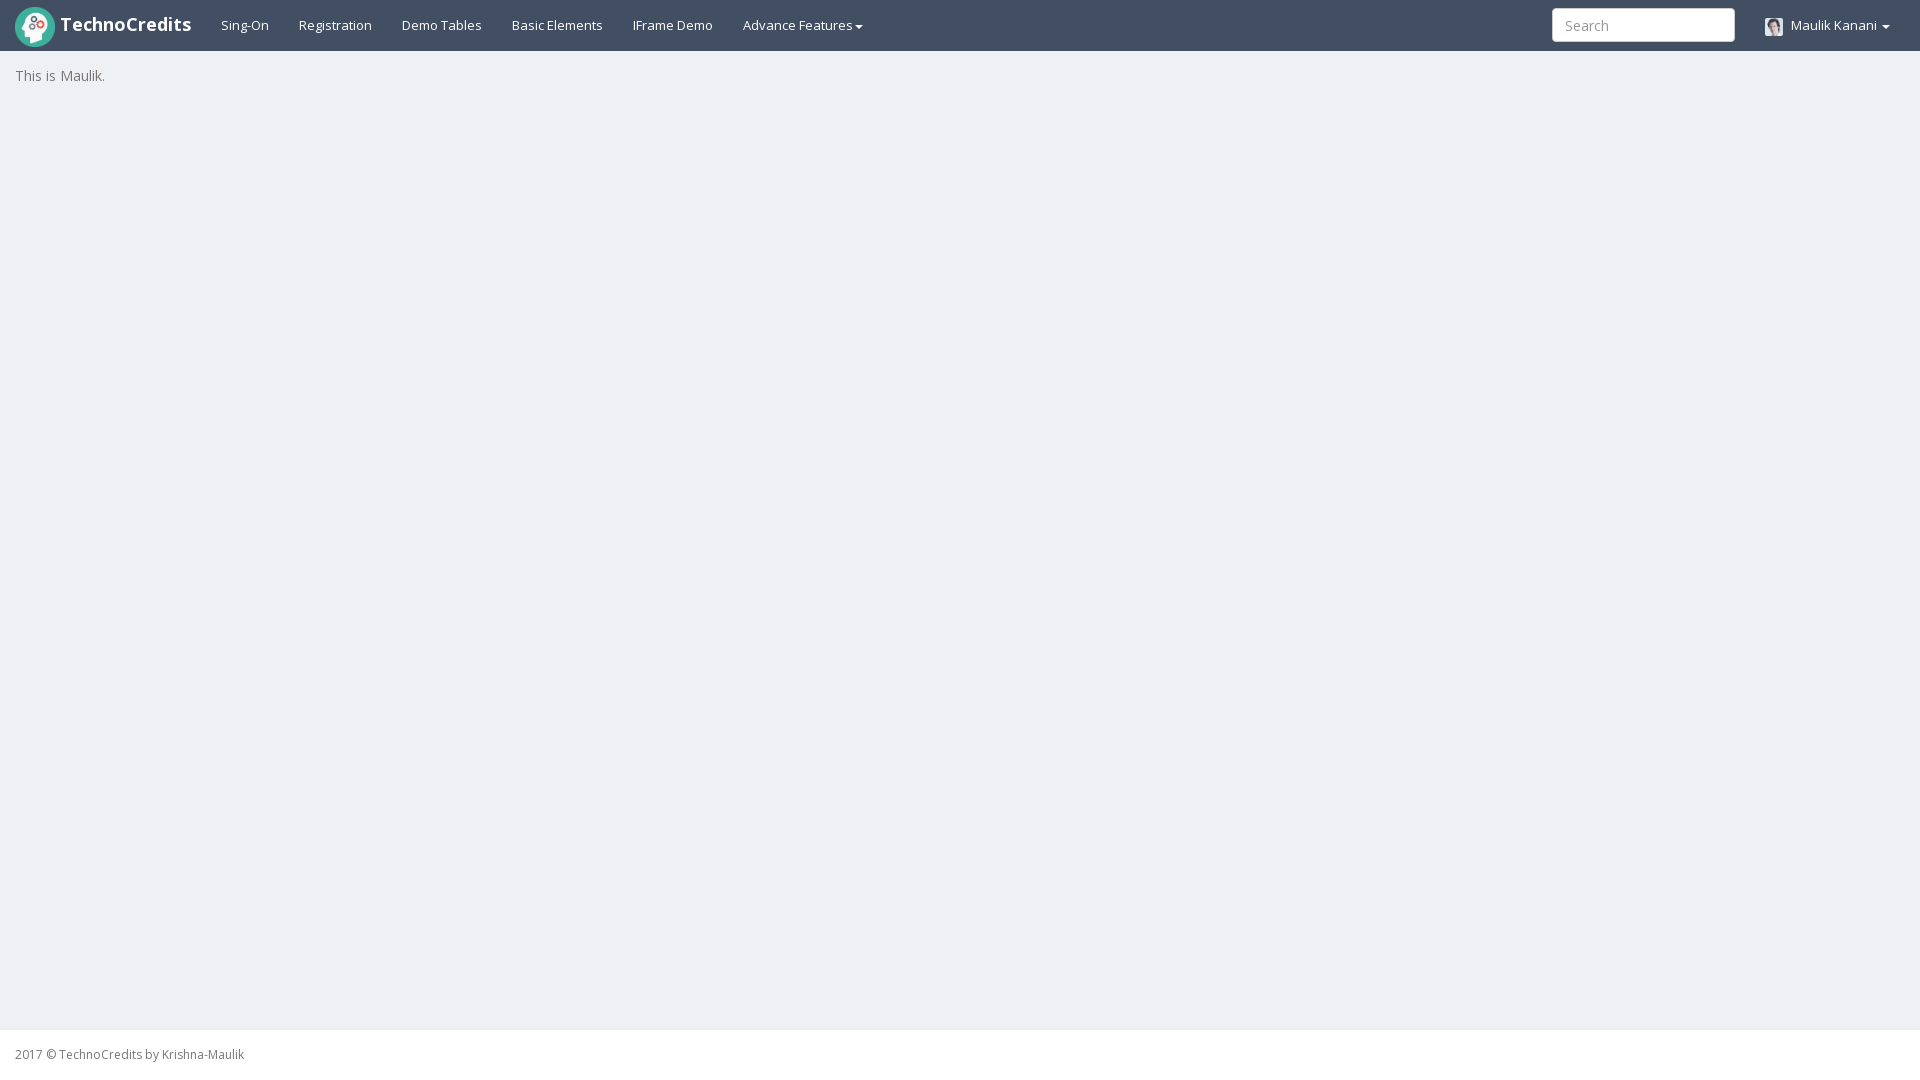